Tests form submission on the Formy project demo site by filling out form fields and verifying the success confirmation banner appears

Starting URL: https://formy-project.herokuapp.com/form

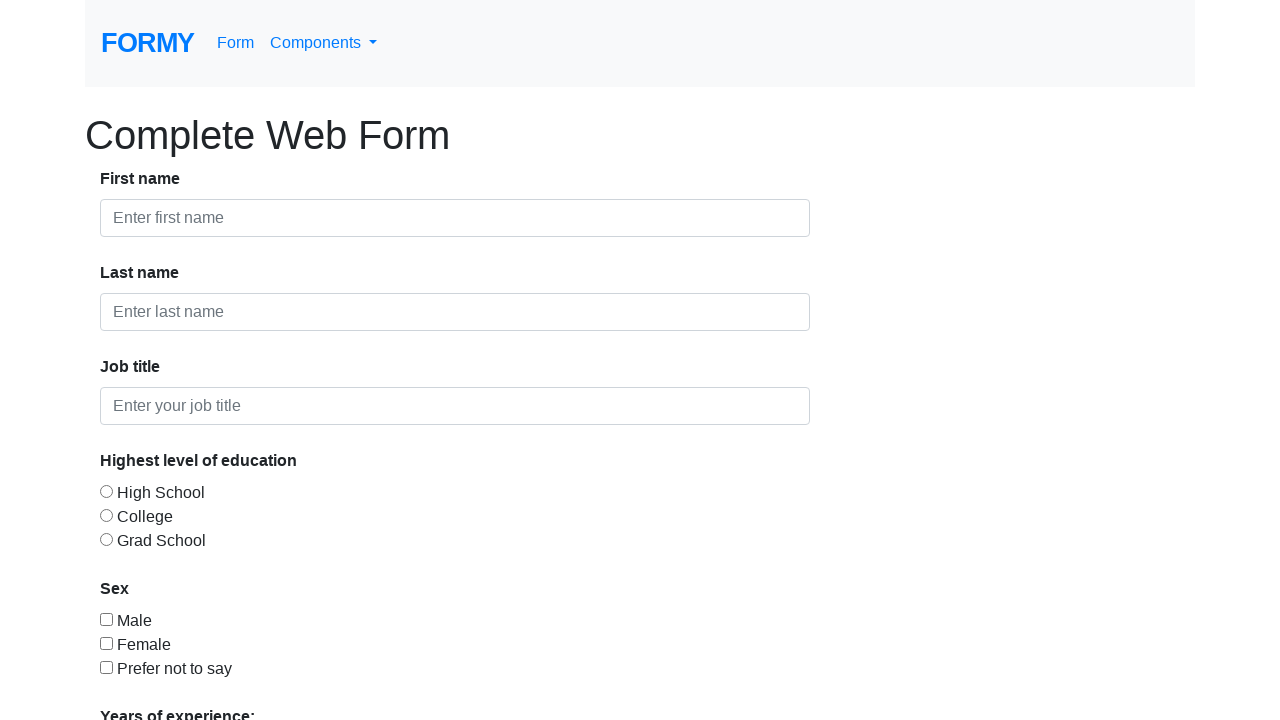

Filled first name field with 'John' on #first-name
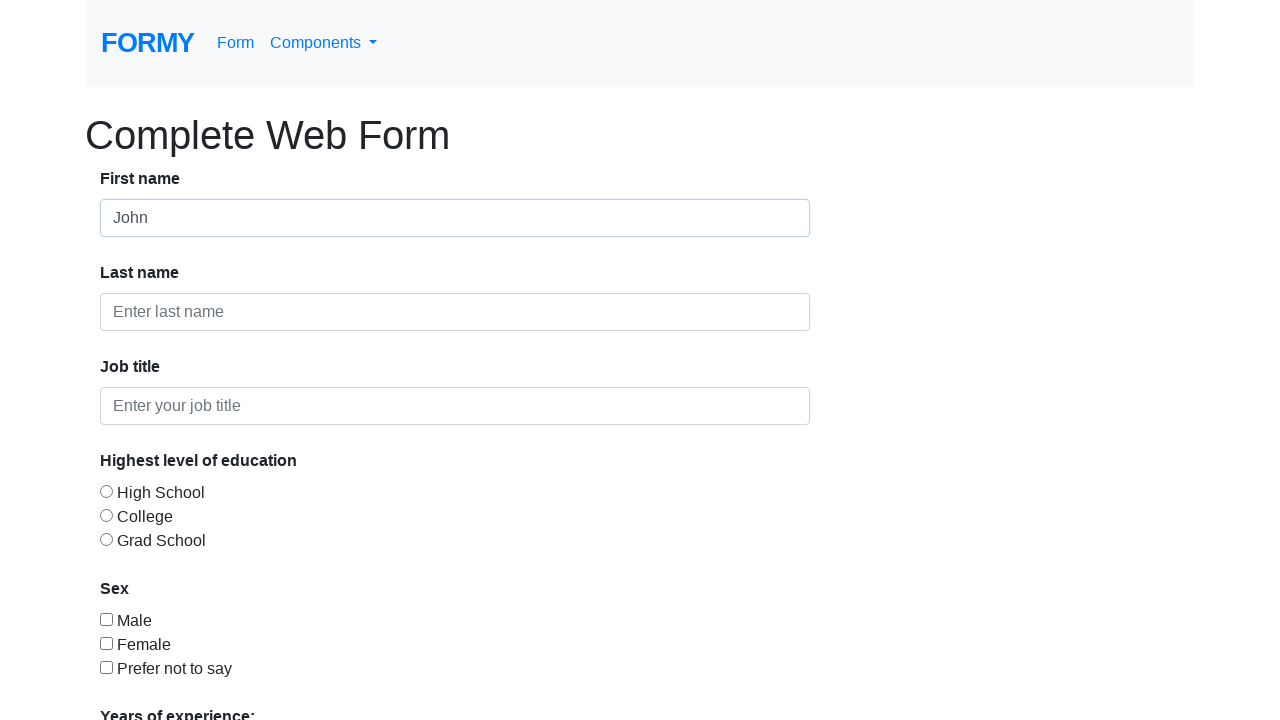

Filled last name field with 'Smith' on #last-name
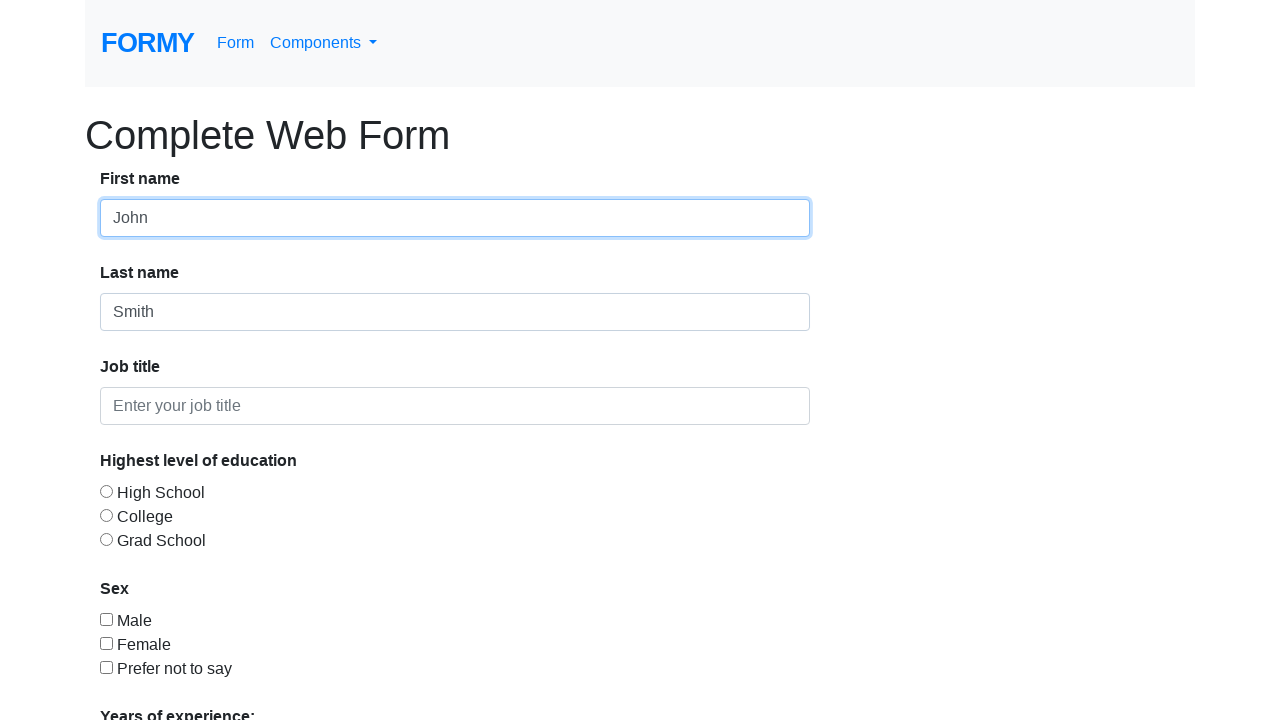

Filled job title field with 'Software Engineer' on #job-title
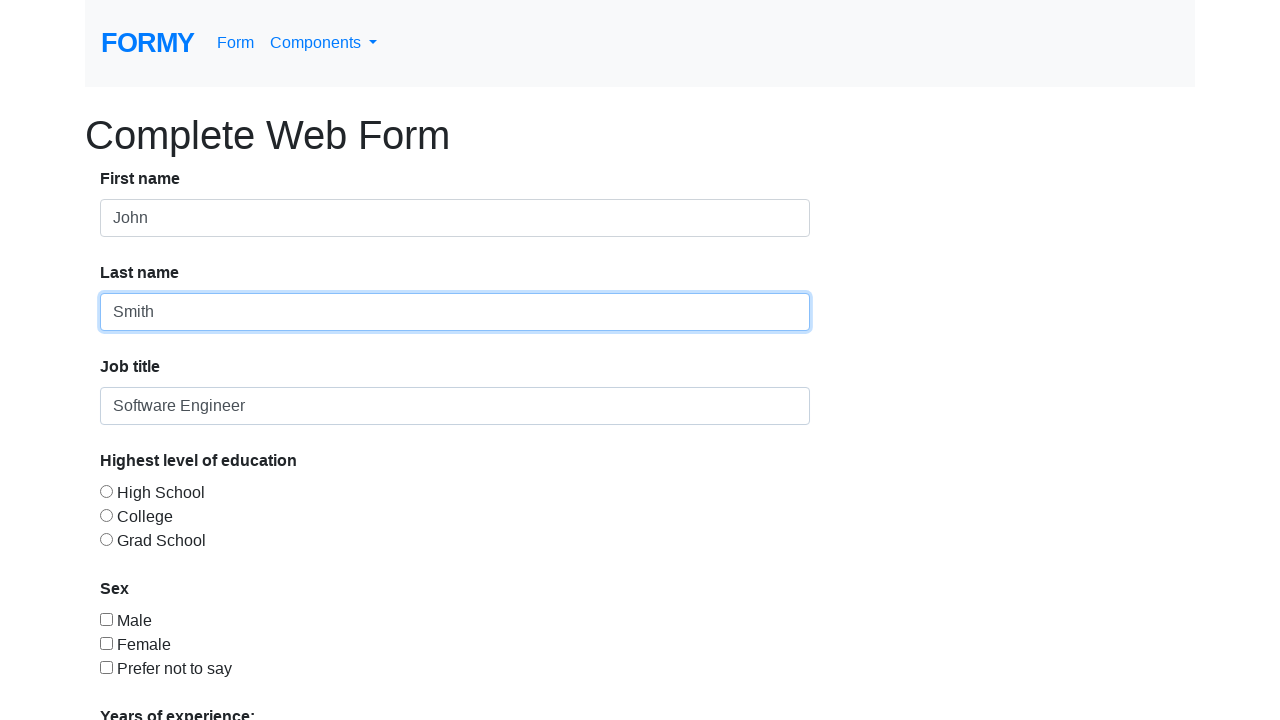

Selected education level radio button at (106, 515) on #radio-button-2
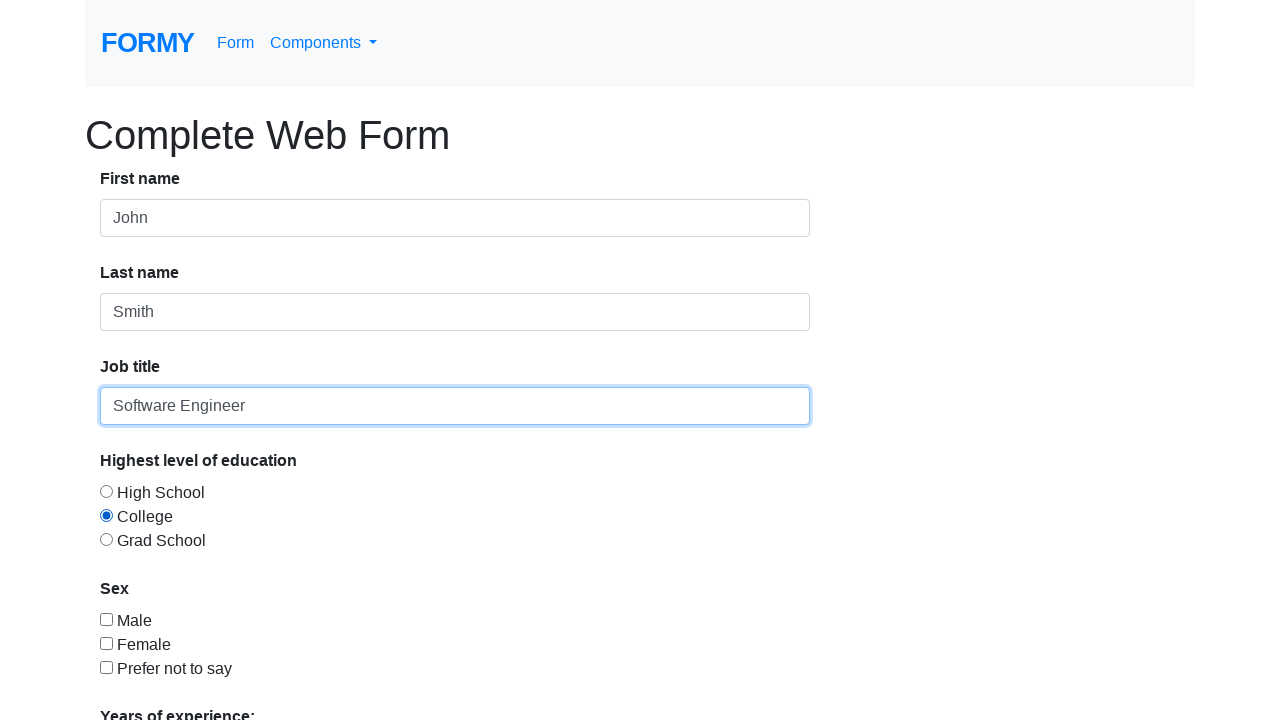

Checked sex checkbox at (106, 619) on #checkbox-1
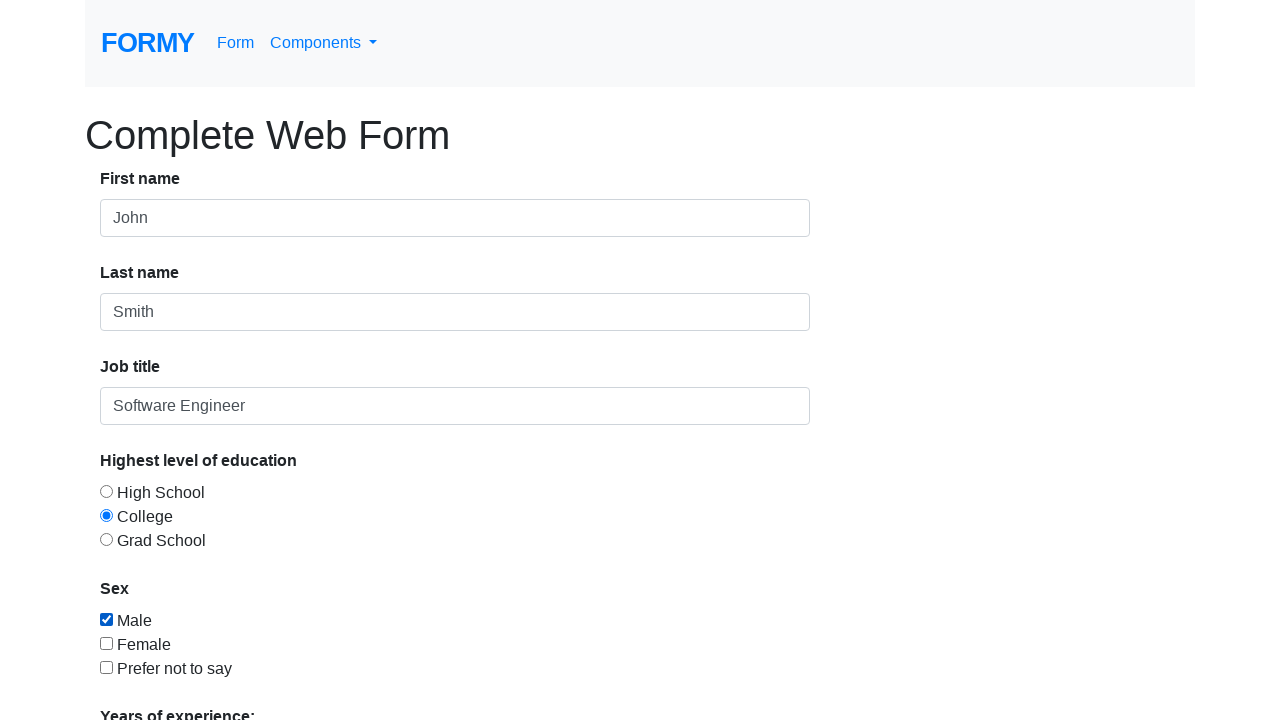

Selected '2' years of experience from dropdown on select.form-control
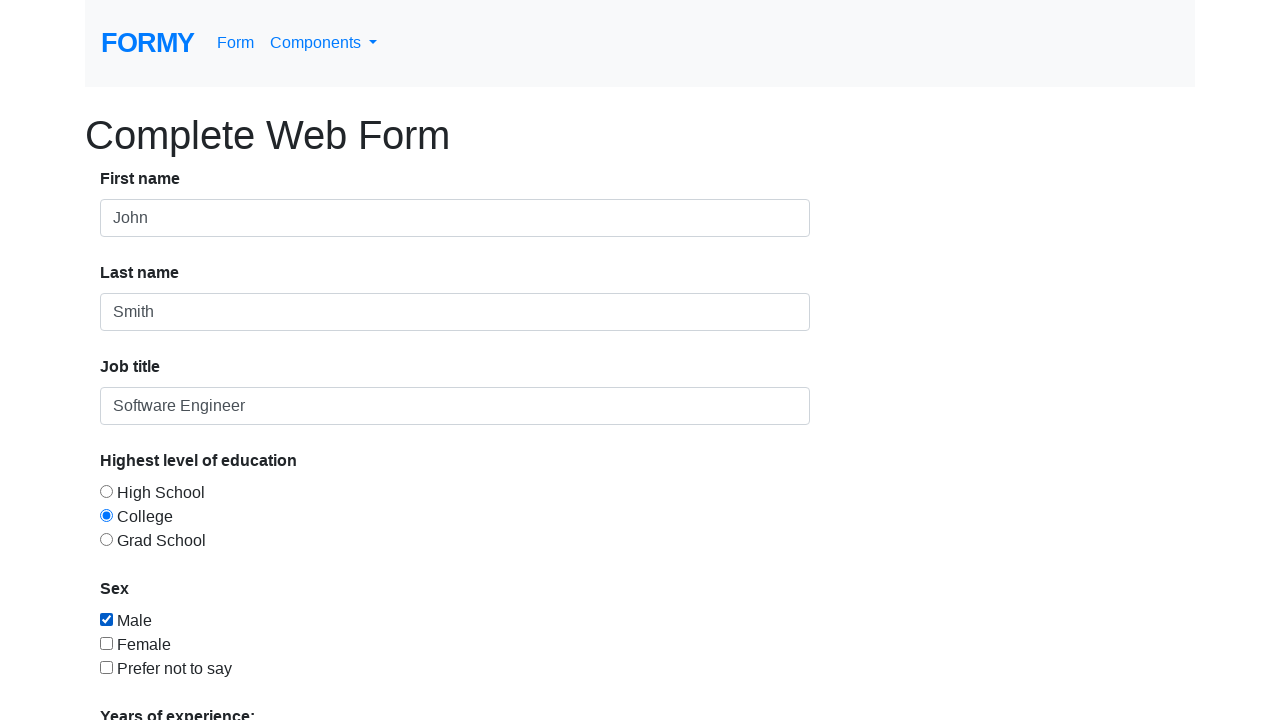

Filled date field with '03/15/2024' on #datepicker
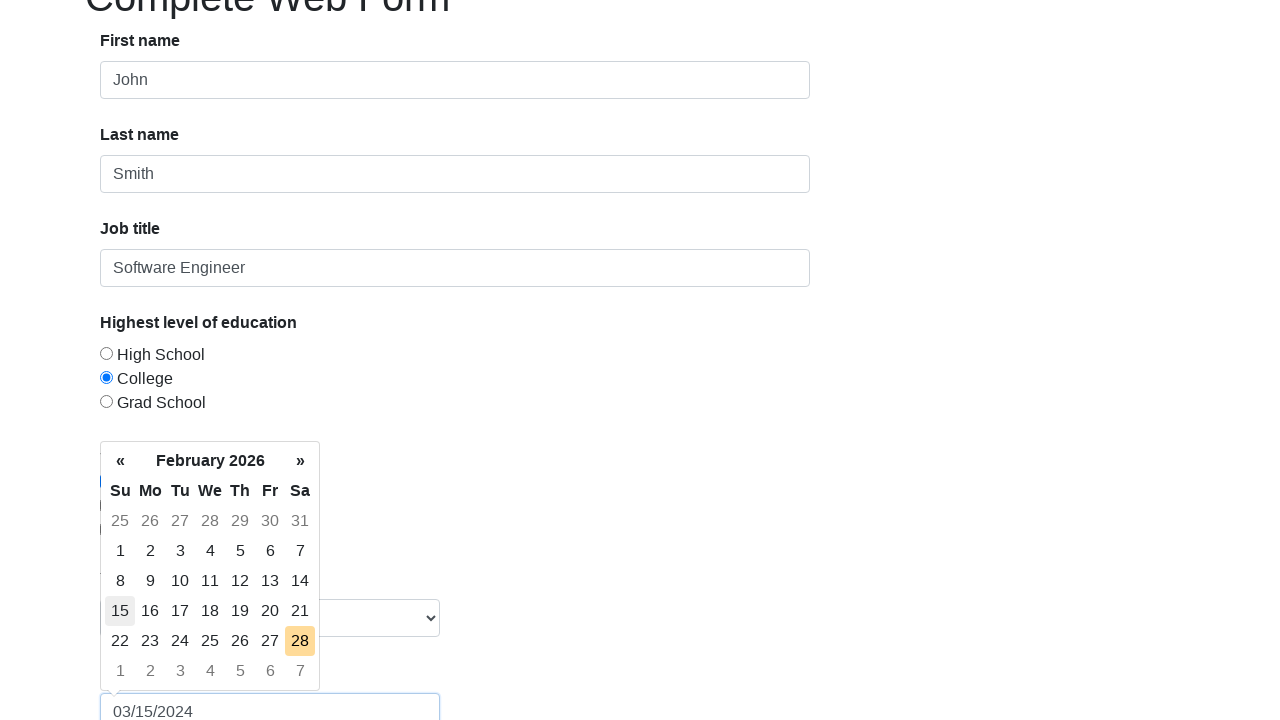

Closed date picker by pressing Escape on #datepicker
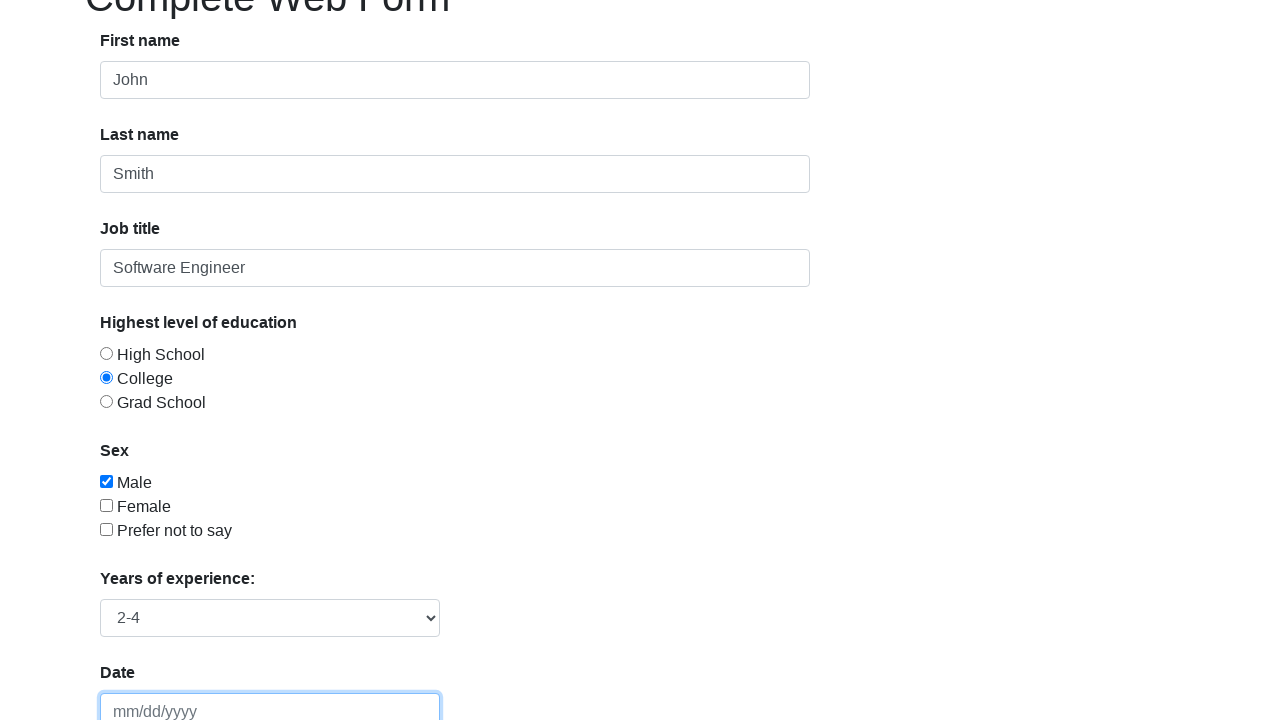

Clicked form submit button at (148, 680) on .btn-primary
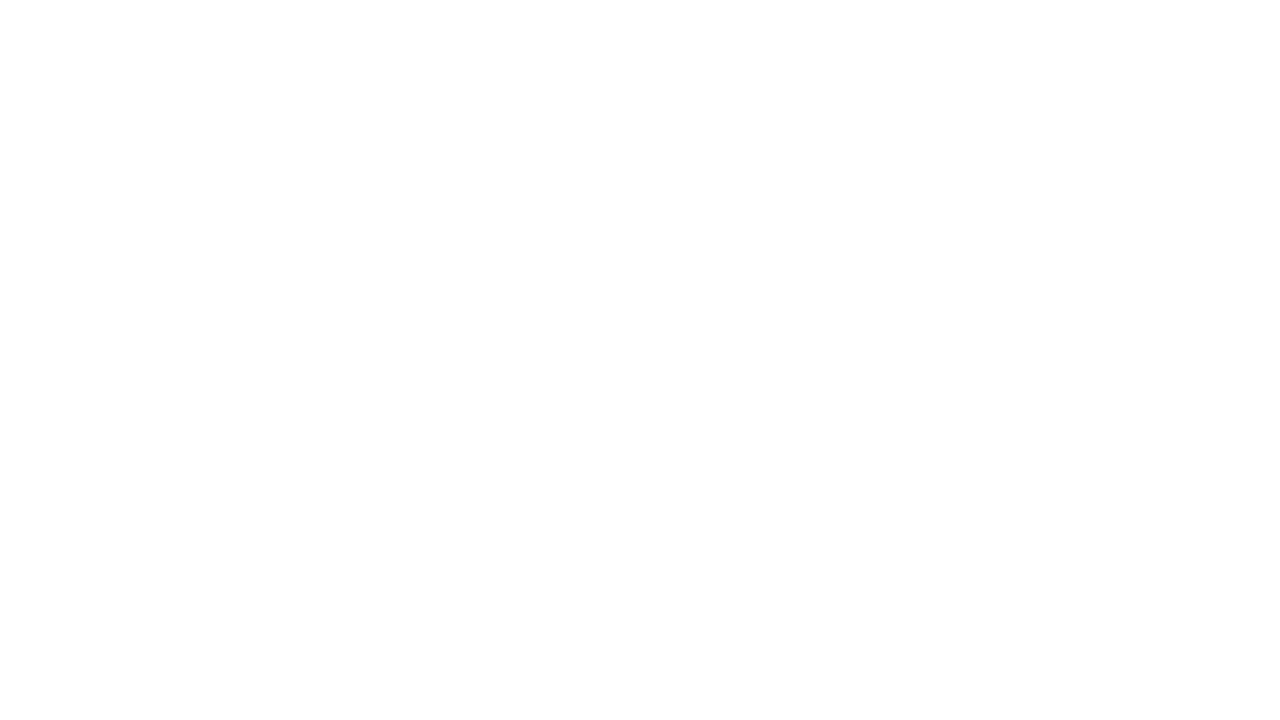

Success alert banner appeared
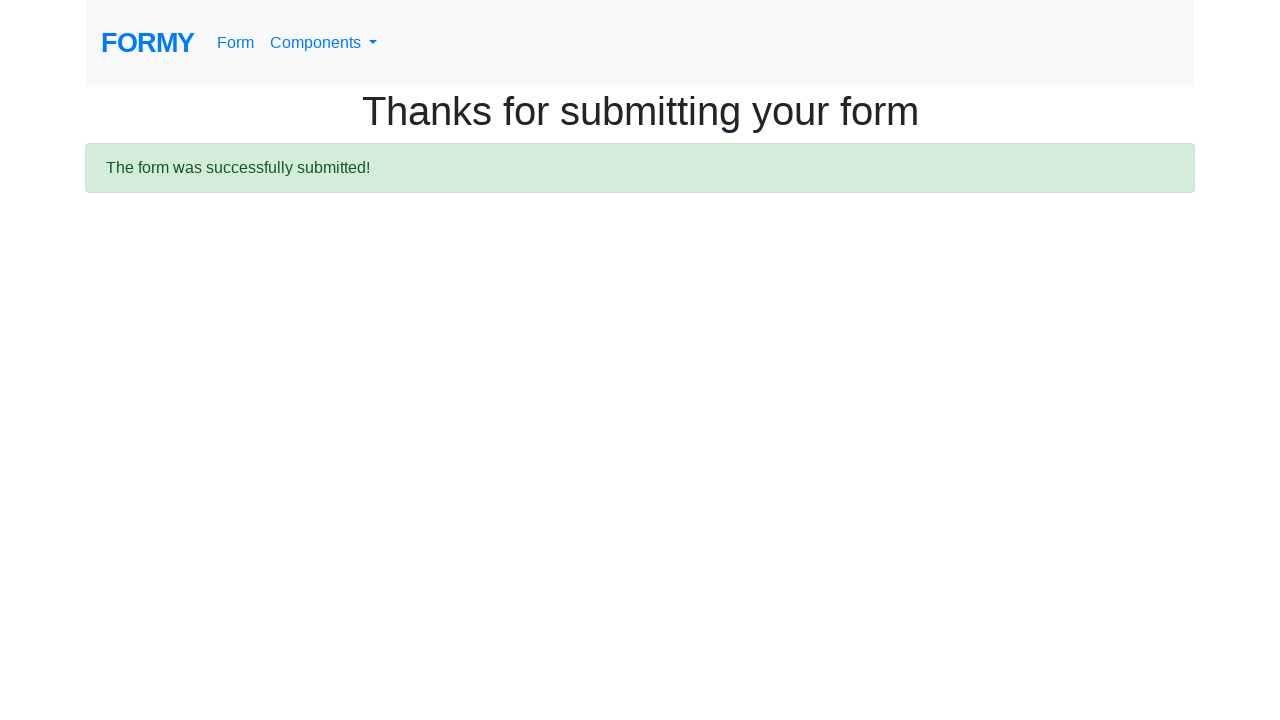

Retrieved success message text
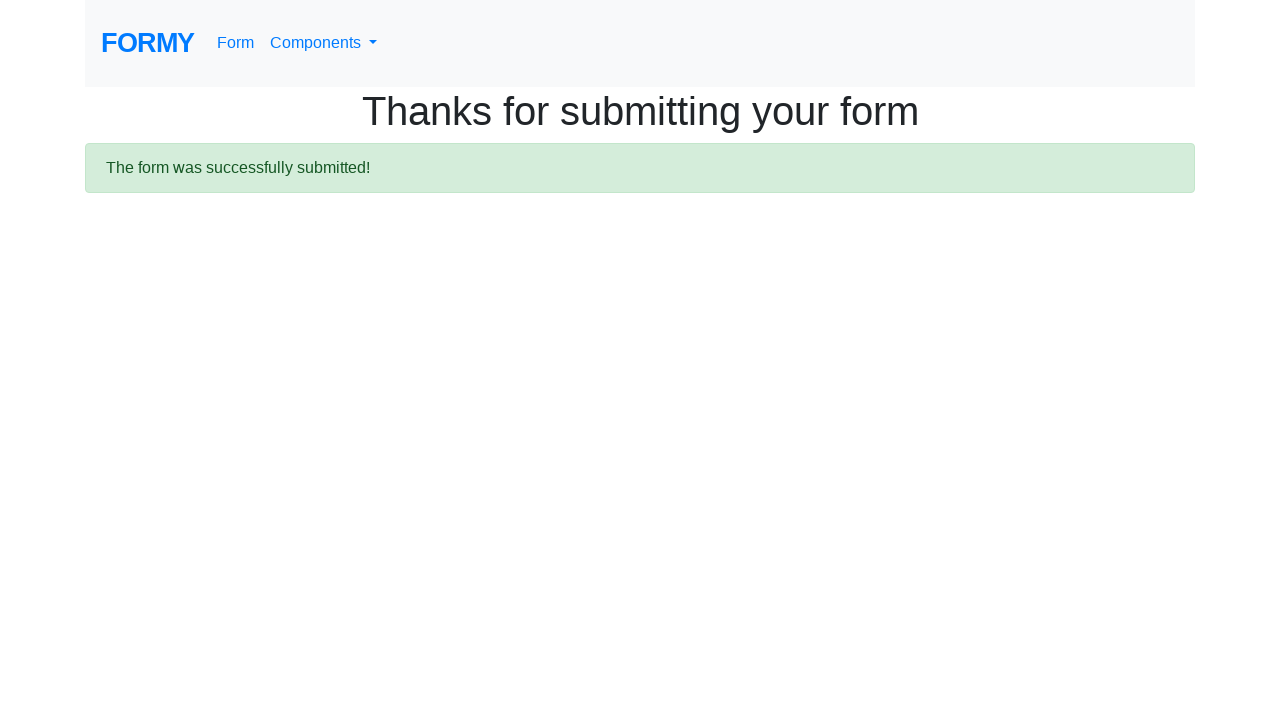

Verified success message contains expected text
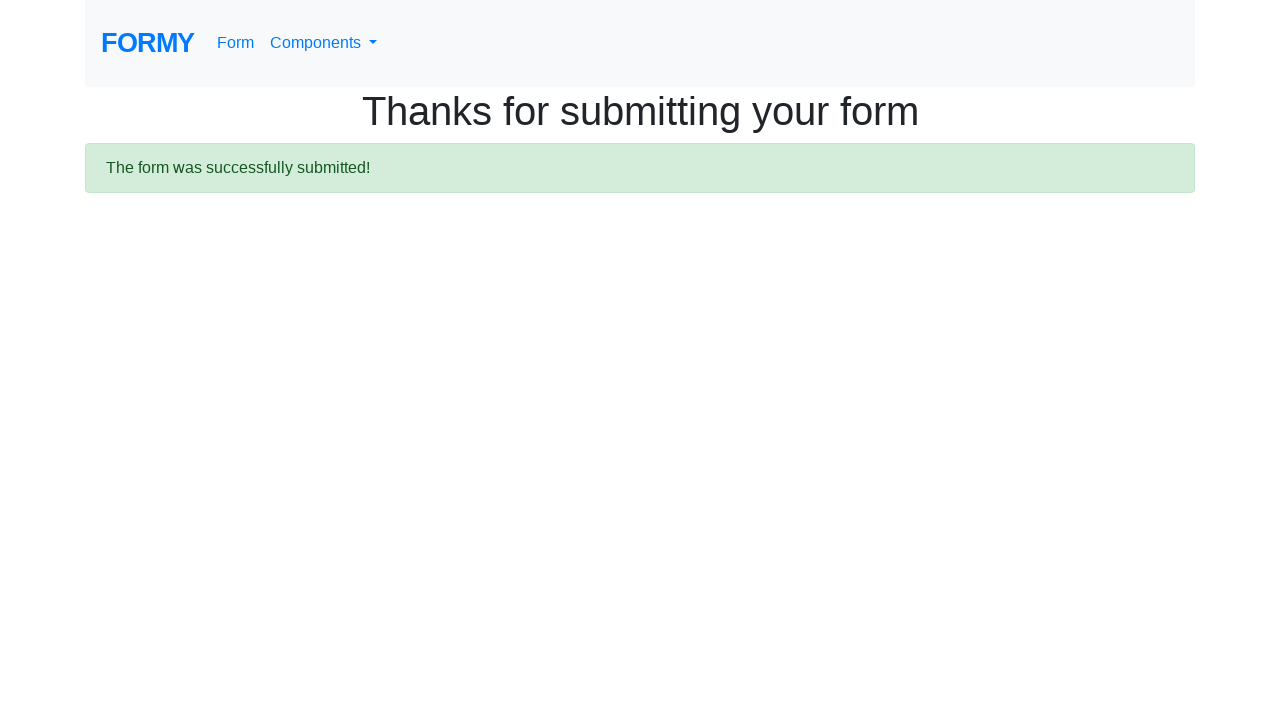

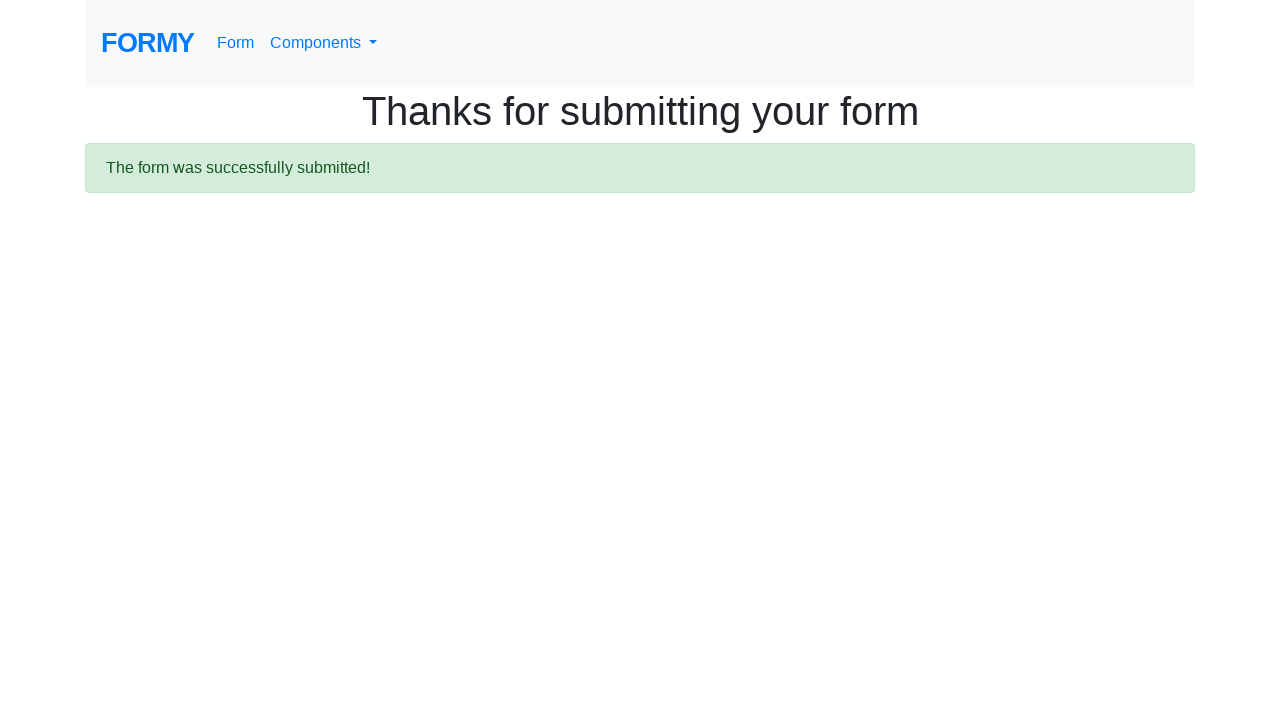